Opens DuckDuckGo and verifies that an element with id 'foo' does not exist on the page.

Starting URL: https://duckduckgo.com/

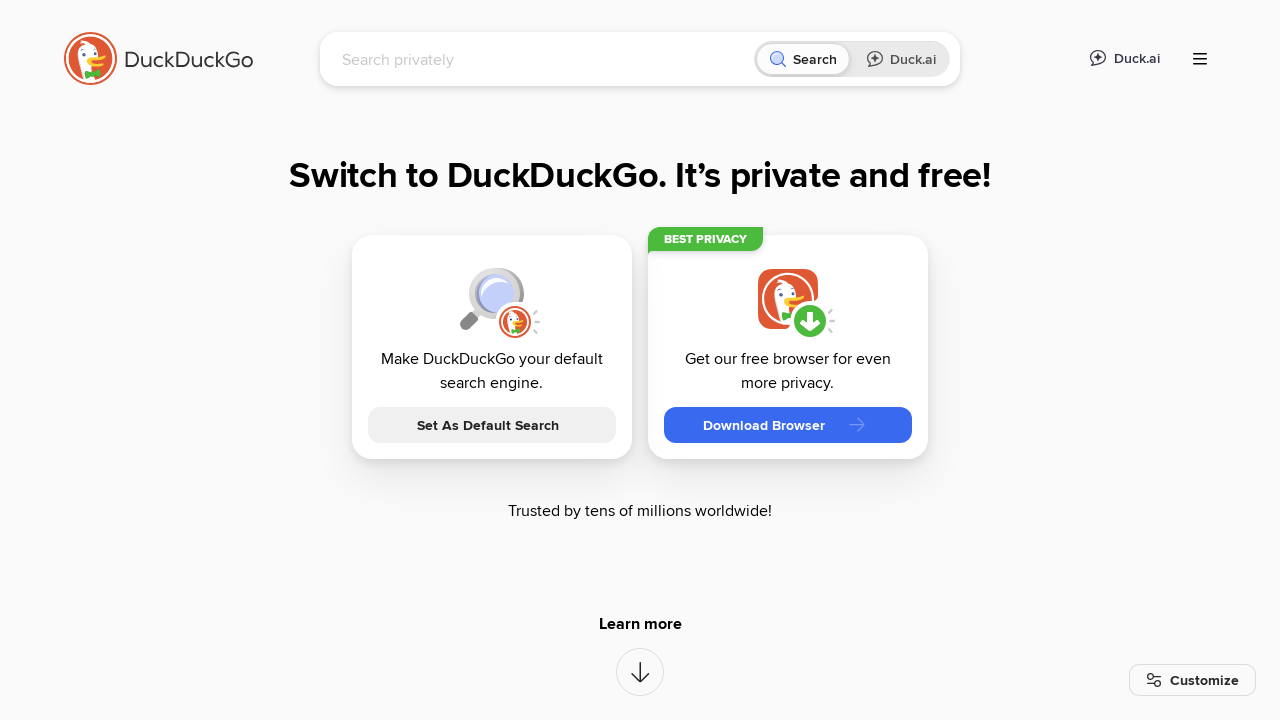

Navigated to DuckDuckGo homepage
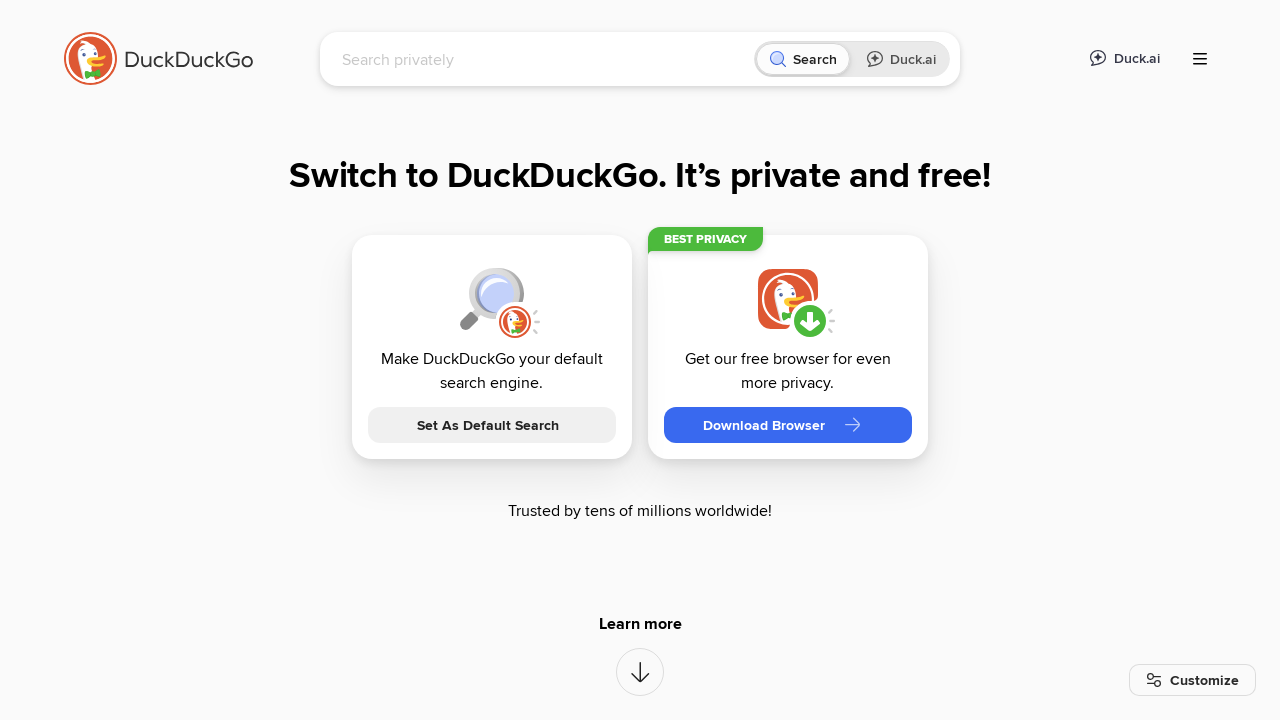

Verified that element with id 'foo' does not exist on the page
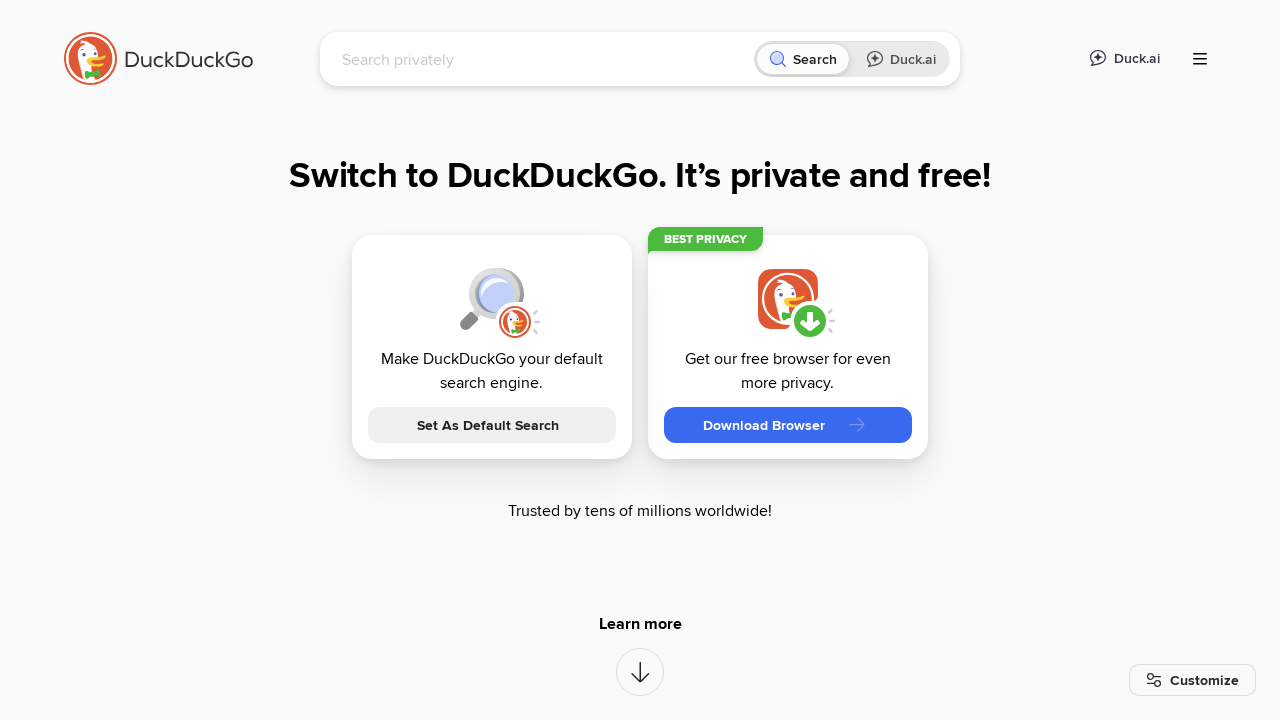

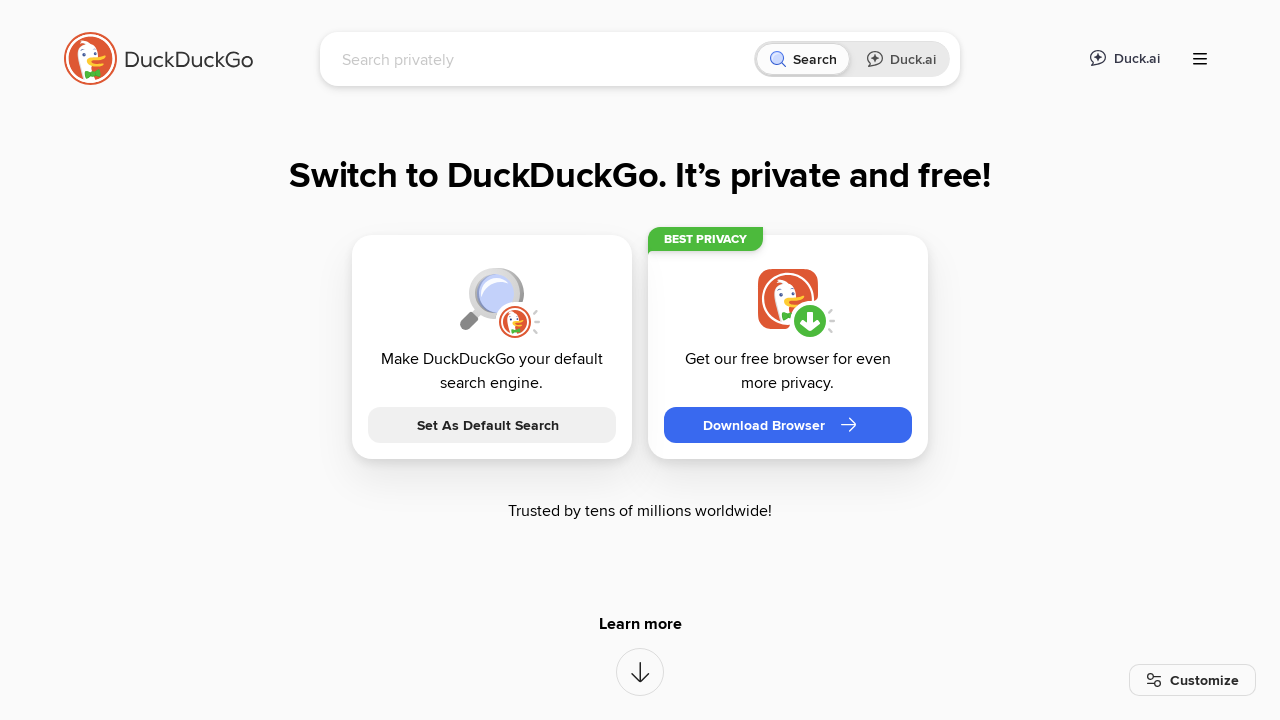